Tests file upload functionality by selecting a file using the file input element on the upload page

Starting URL: https://the-internet.herokuapp.com/upload

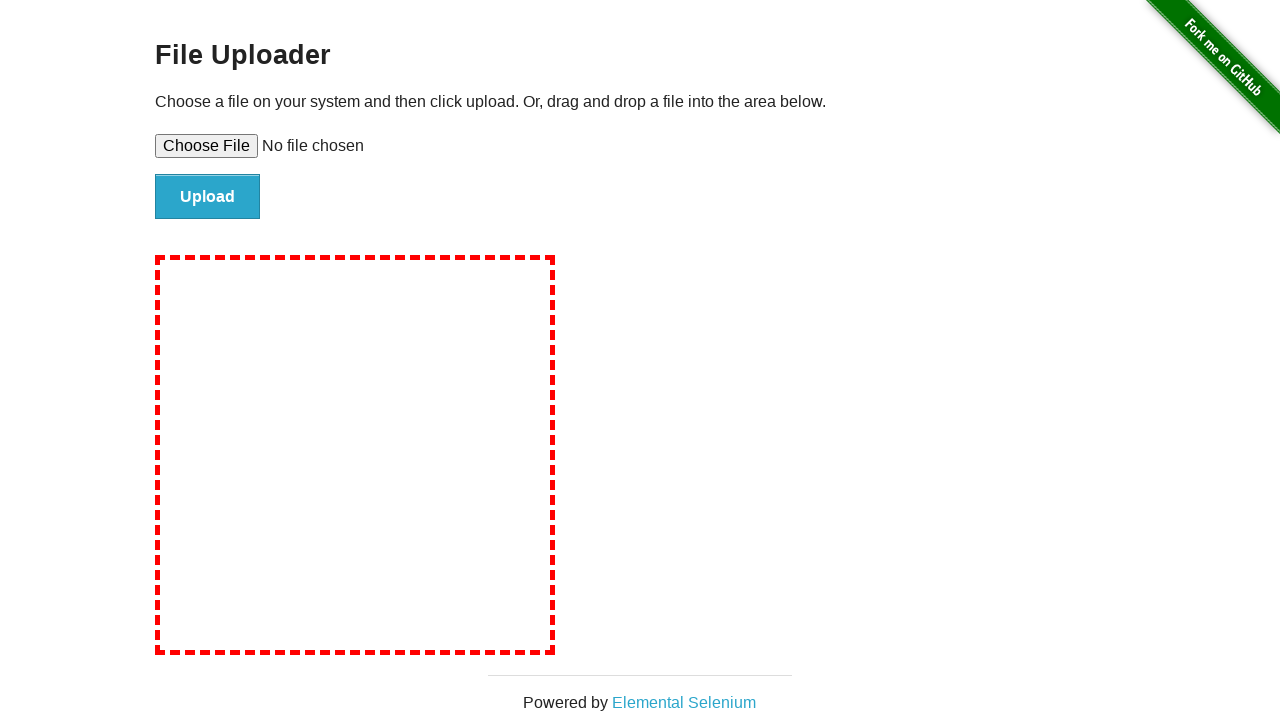

Created temporary test file for upload
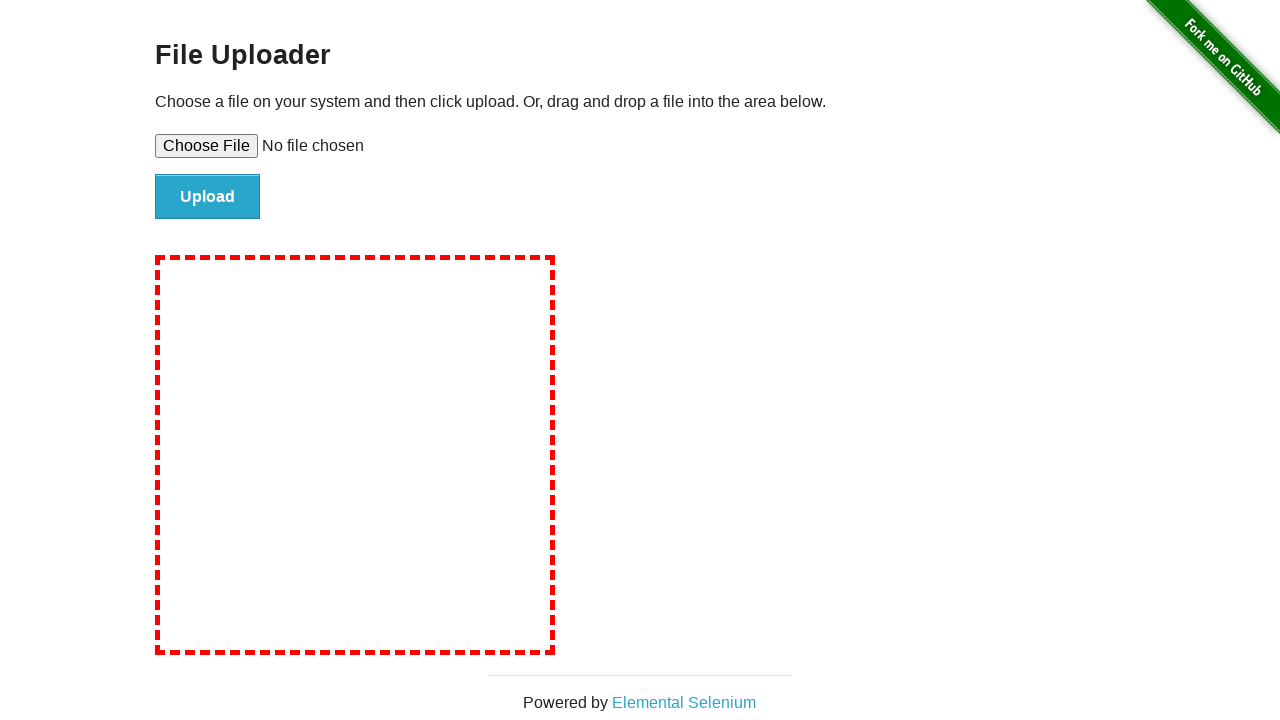

Selected file using file input element
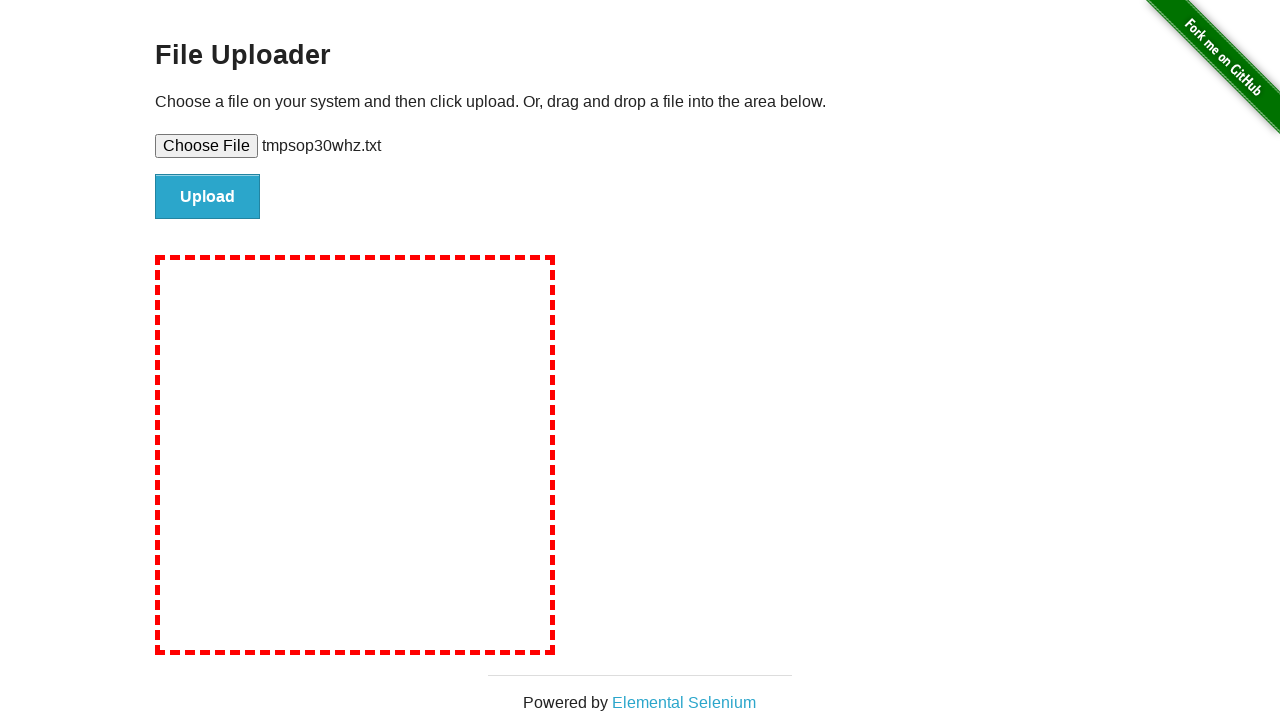

Clicked upload button to submit file at (208, 197) on #file-submit
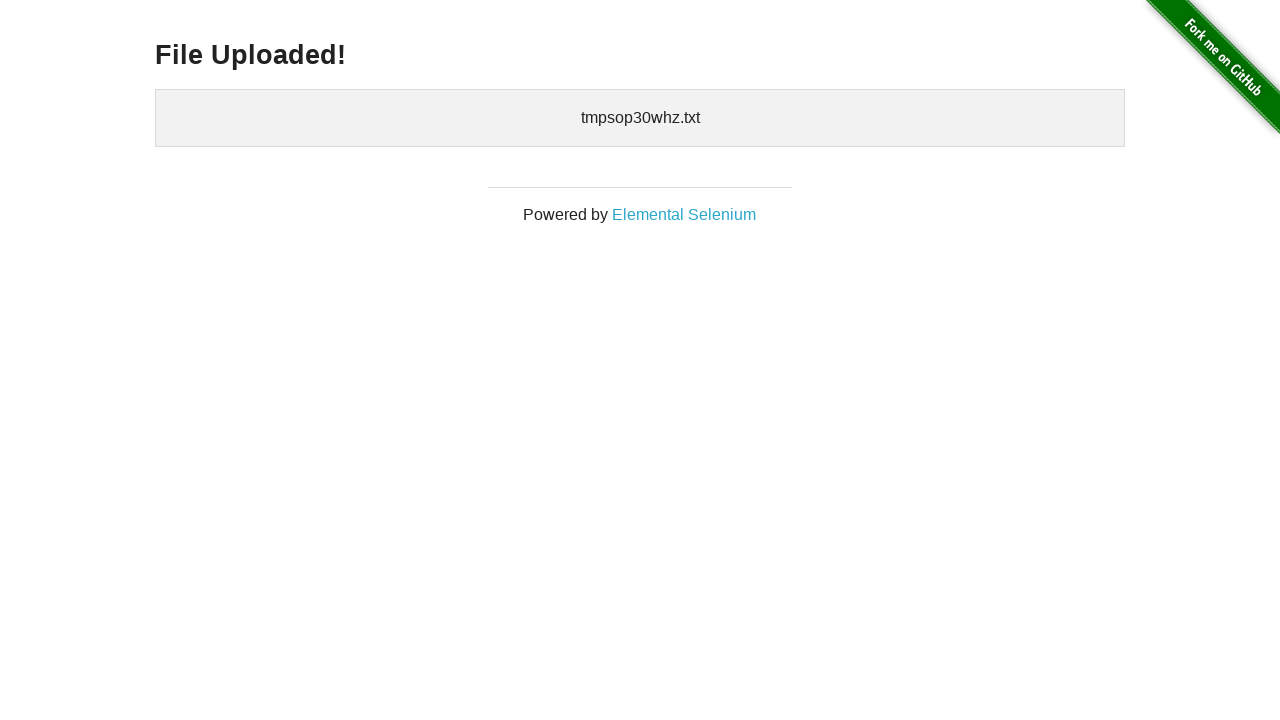

Upload confirmation page loaded successfully
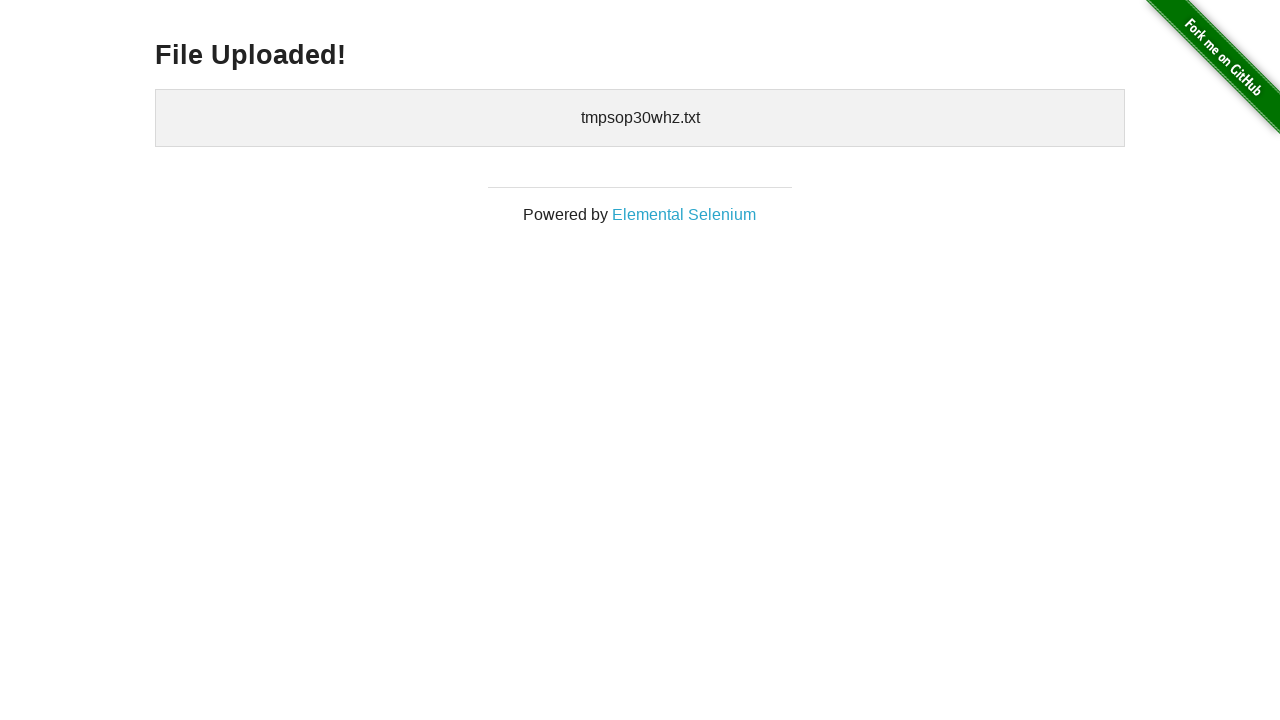

Cleaned up temporary test file
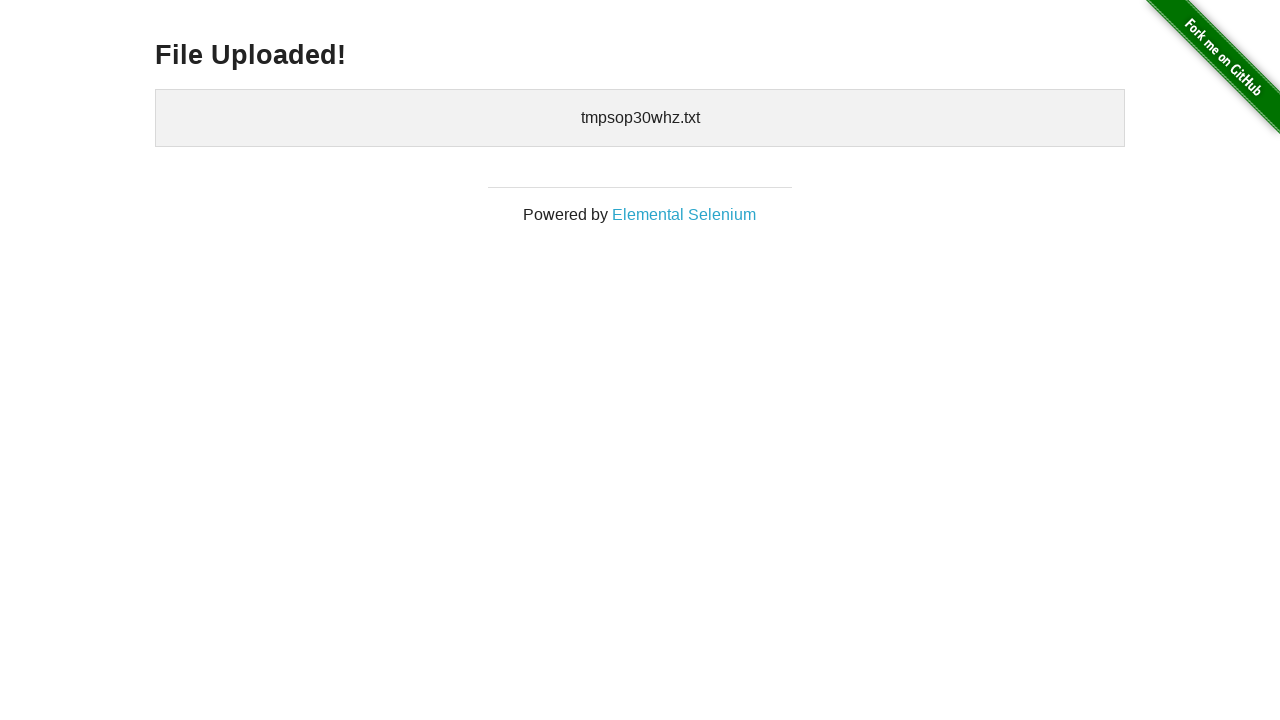

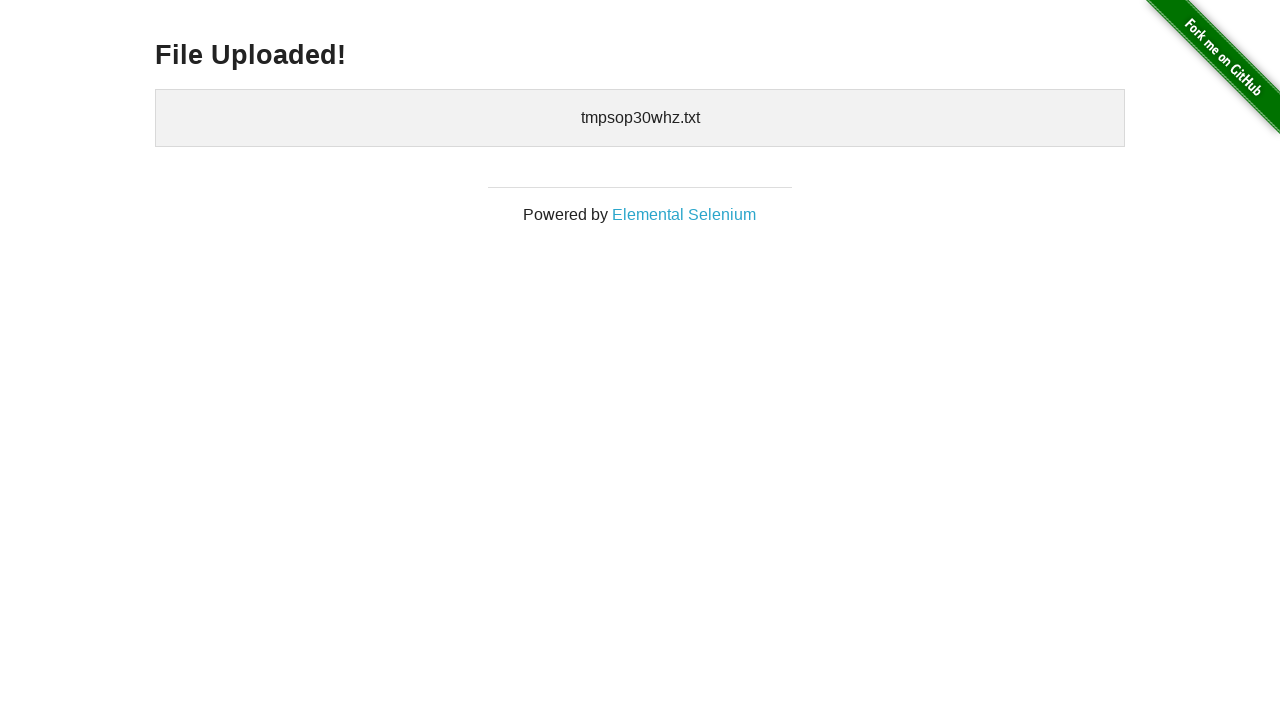